Tests the info button menu on the OpenAlex home page by clicking it

Starting URL: https://openalex.org/

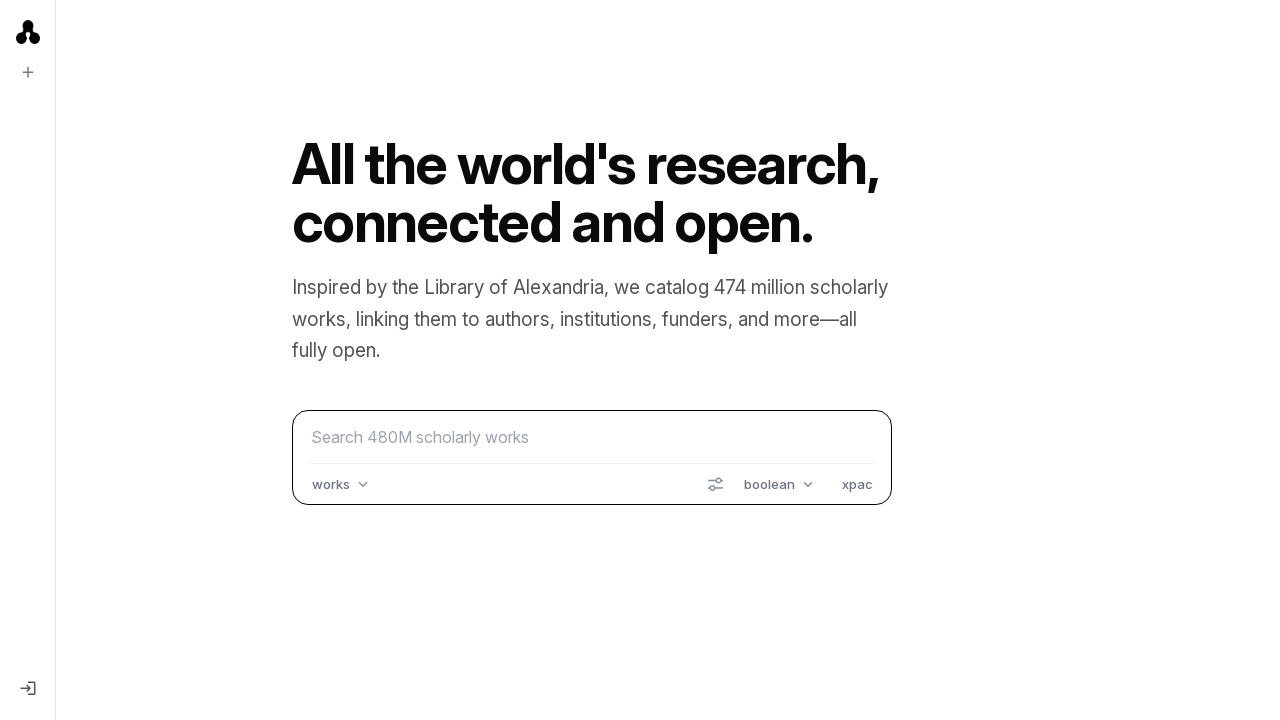

Clicked the info button (third button) on OpenAlex home page at (715, 484) on internal:role=button >> nth=2
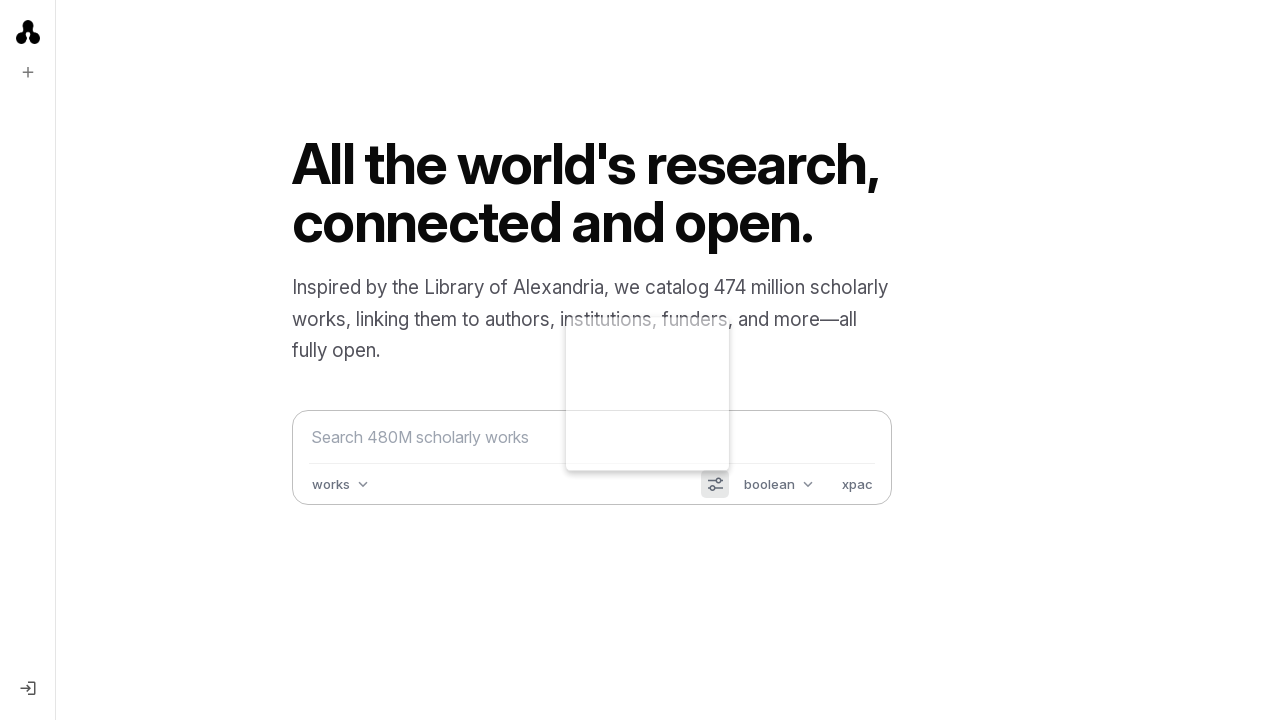

Waited for info button menu to appear
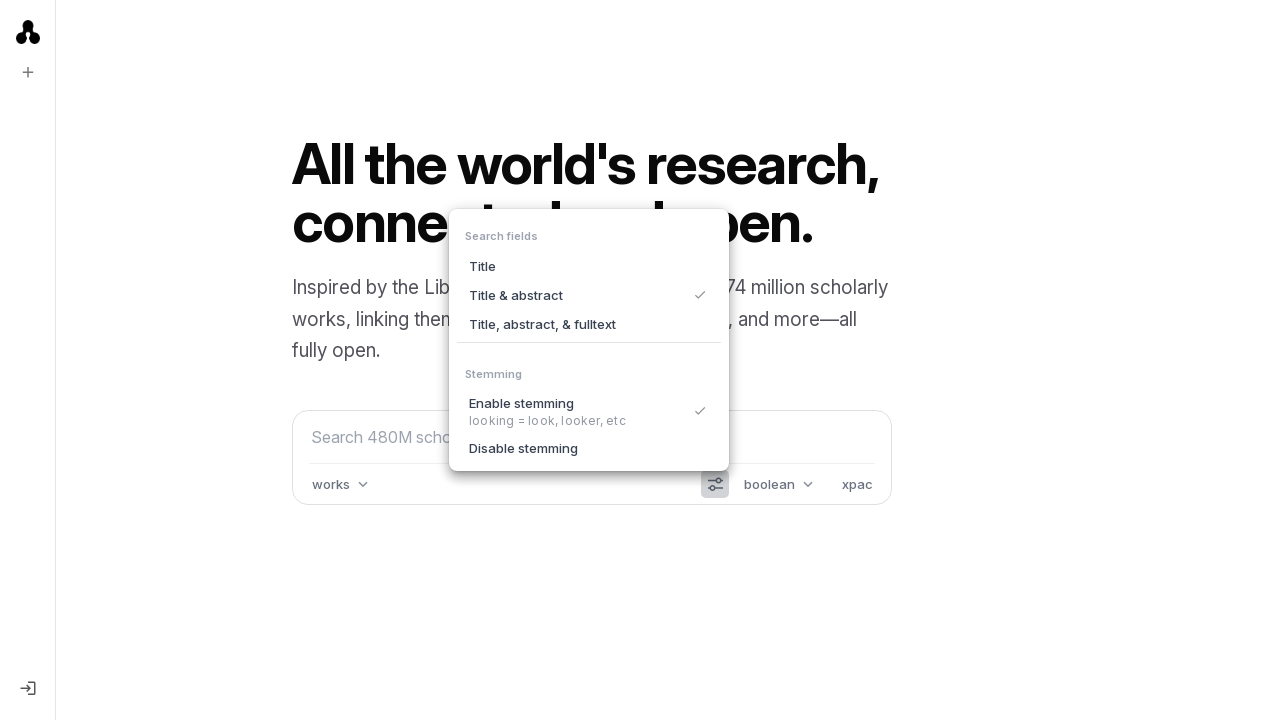

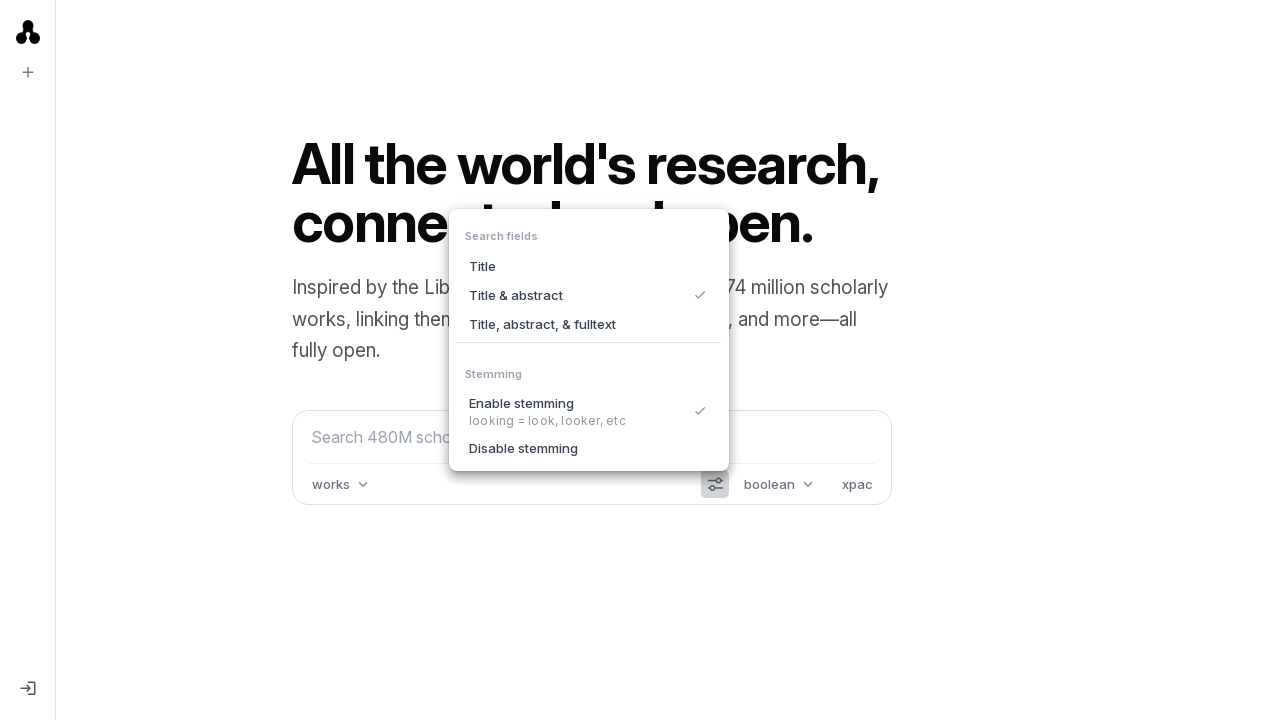